Clicks a button to enable a checkbox and then clicks the checkbox

Starting URL: http://omayo.blogspot.com/

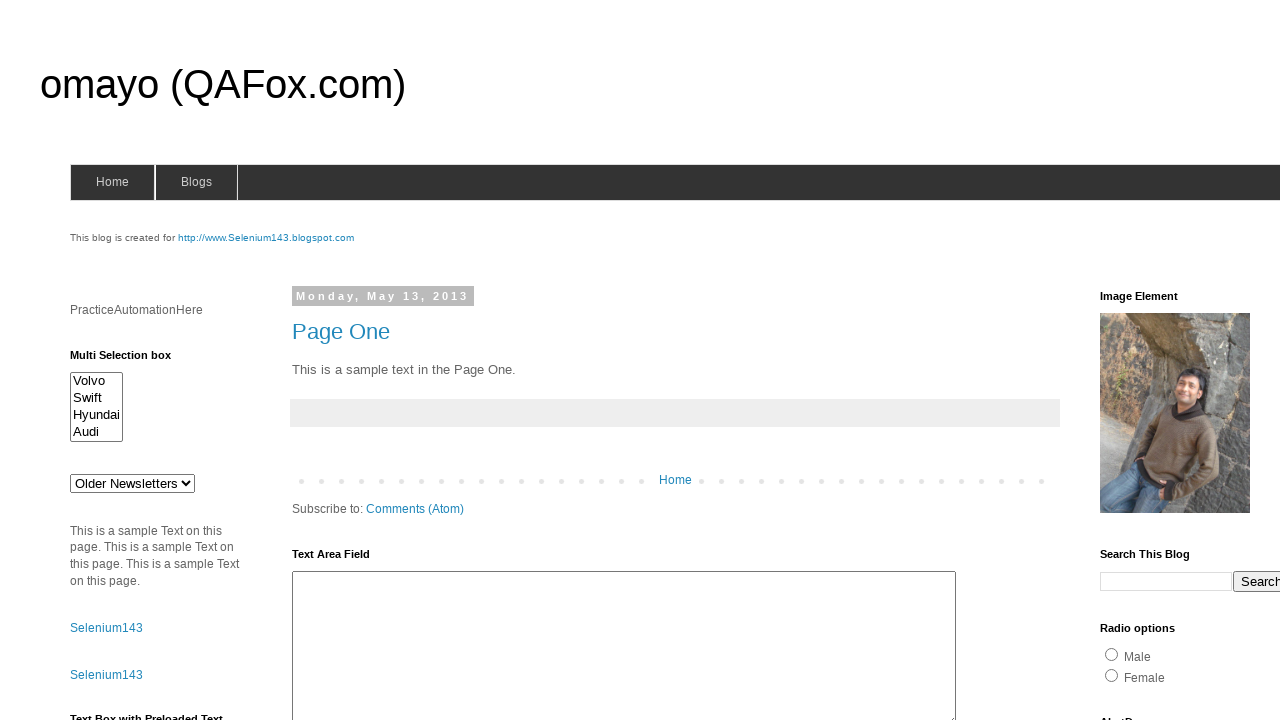

Clicked 'Check this' button to enable checkbox at (109, 528) on xpath=//button[text()='Check this']
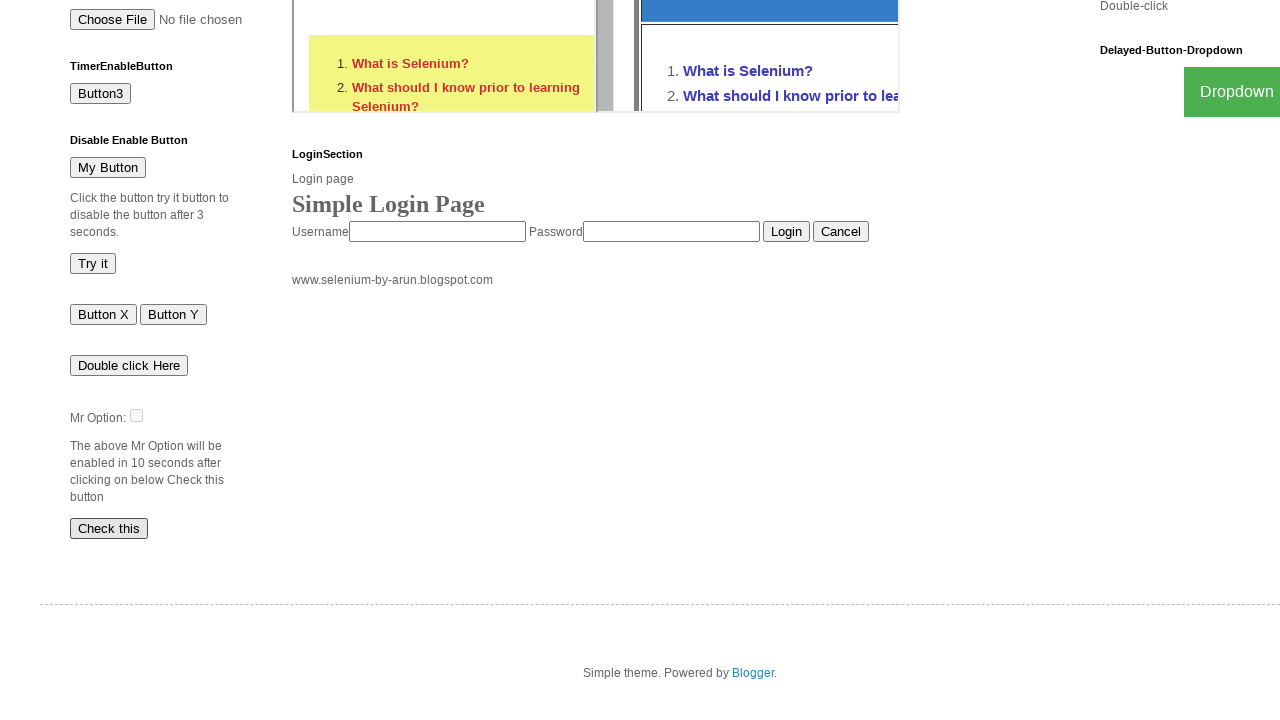

Waited for checkbox element #dte to be attached
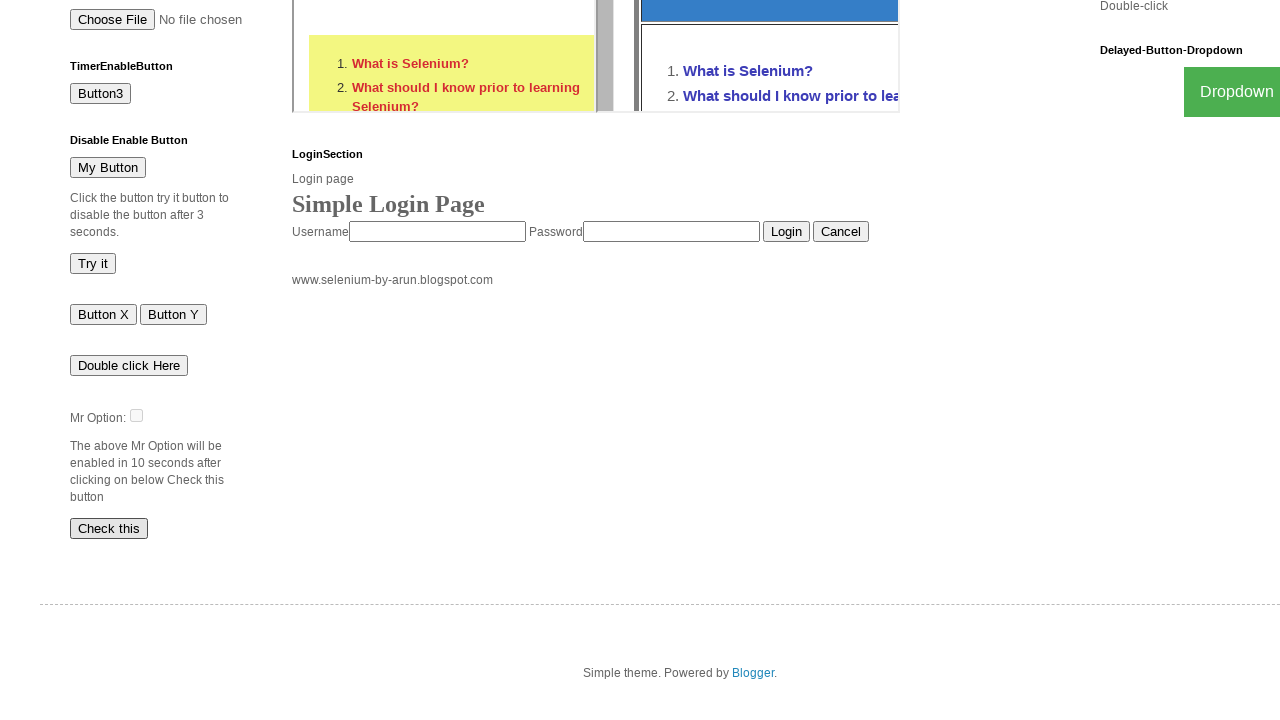

Clicked the enabled checkbox #dte at (136, 415) on #dte
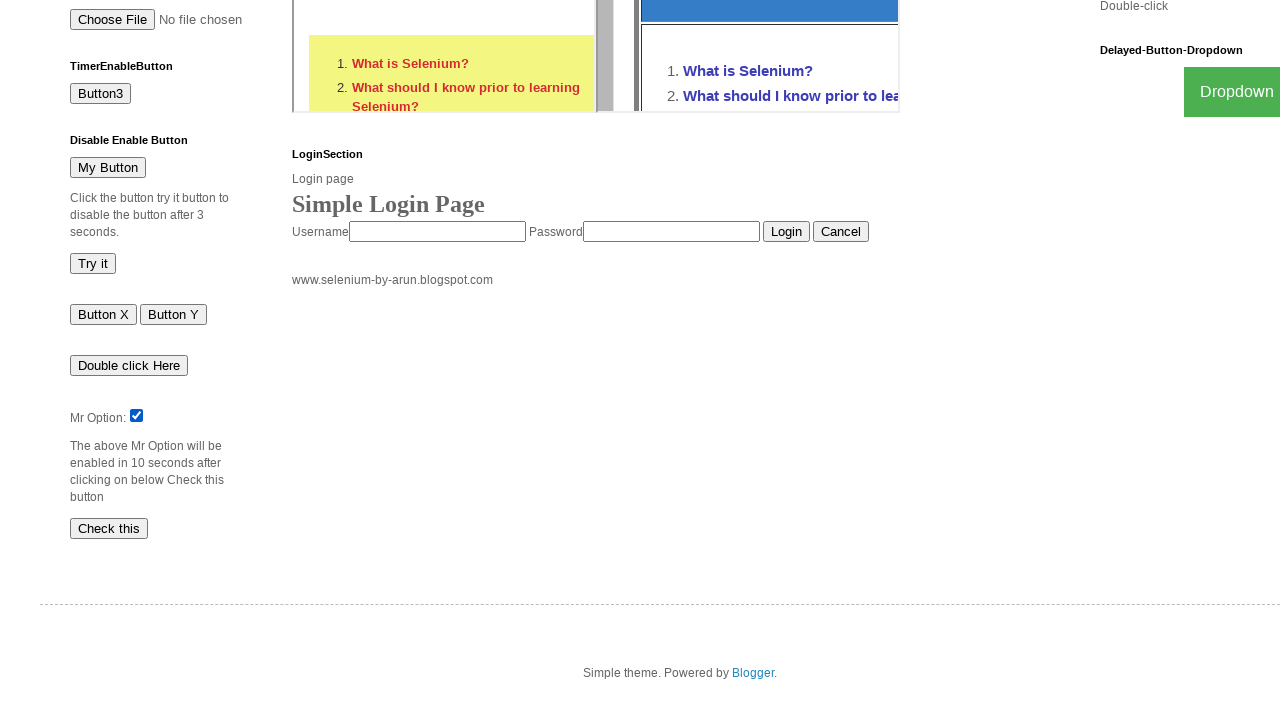

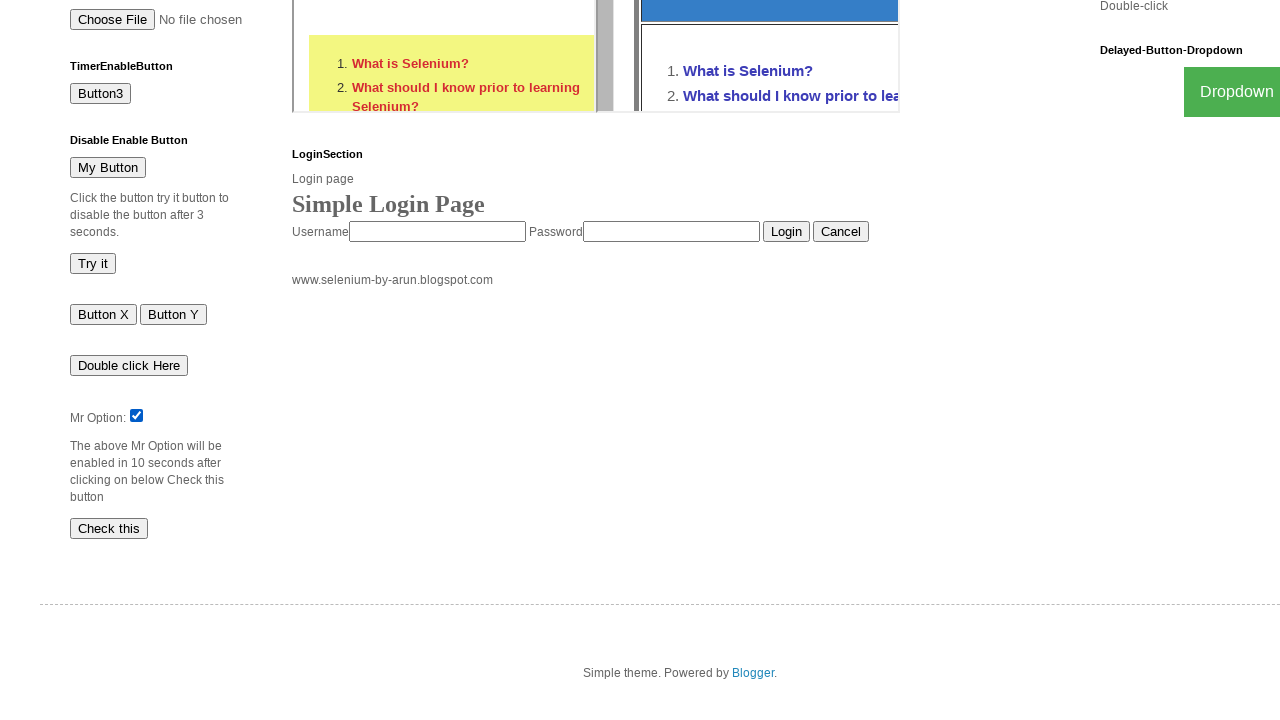